Tests navigation to the Infinite scroll page by clicking the link

Starting URL: https://bonigarcia.dev/selenium-webdriver-java/

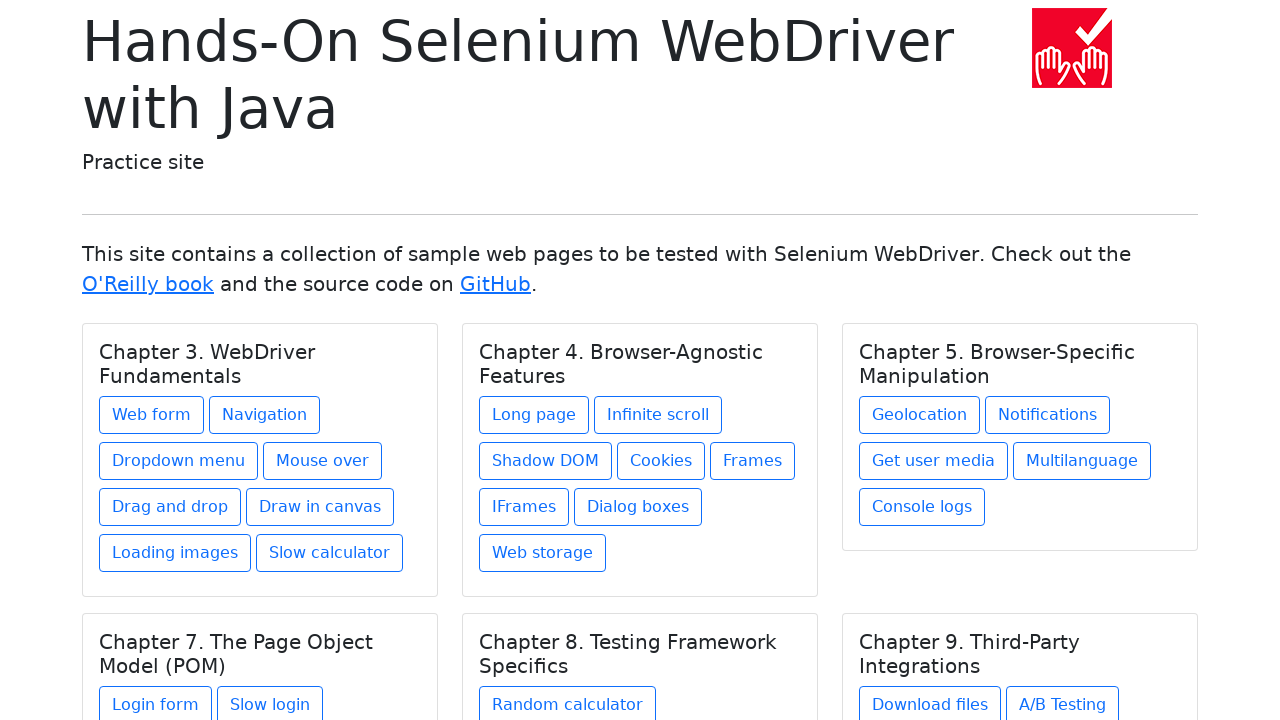

Clicked the Infinite scroll link in Chapter 4 section at (658, 415) on xpath=//div[@class='card-body']/h5[text()='Chapter 4. Browser-Agnostic Features'
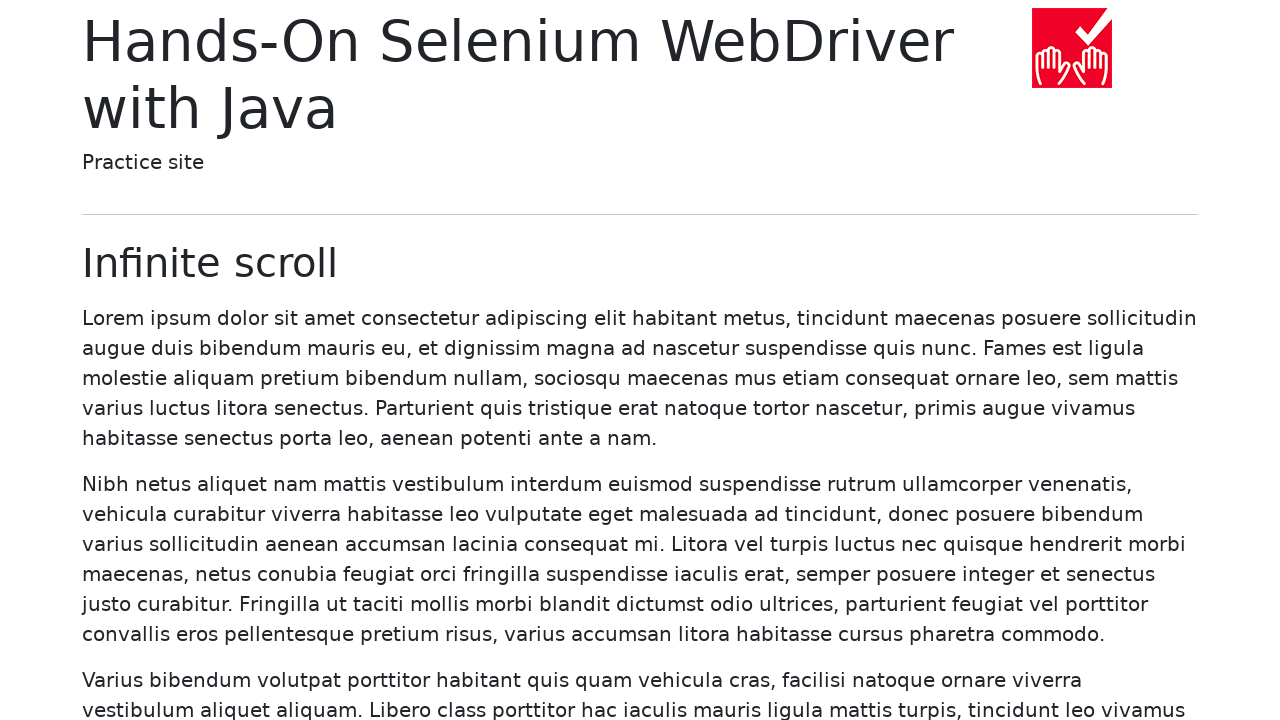

Infinite scroll page loaded - page title element appeared
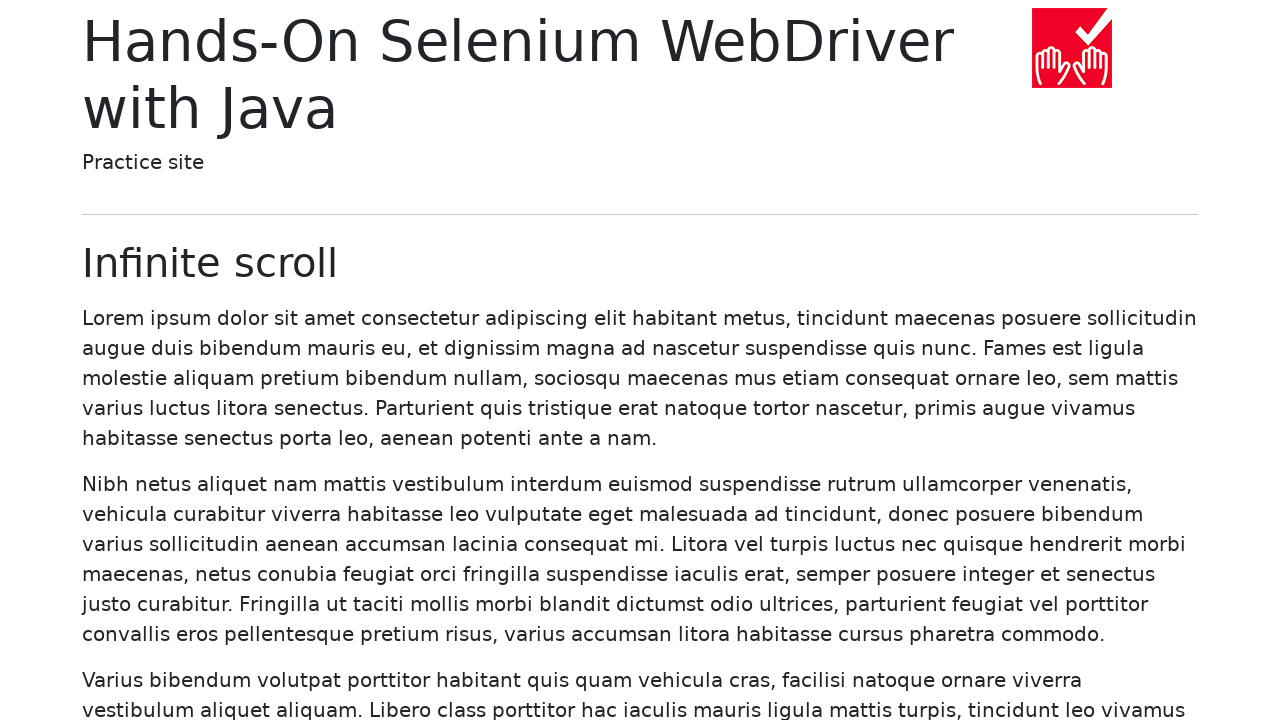

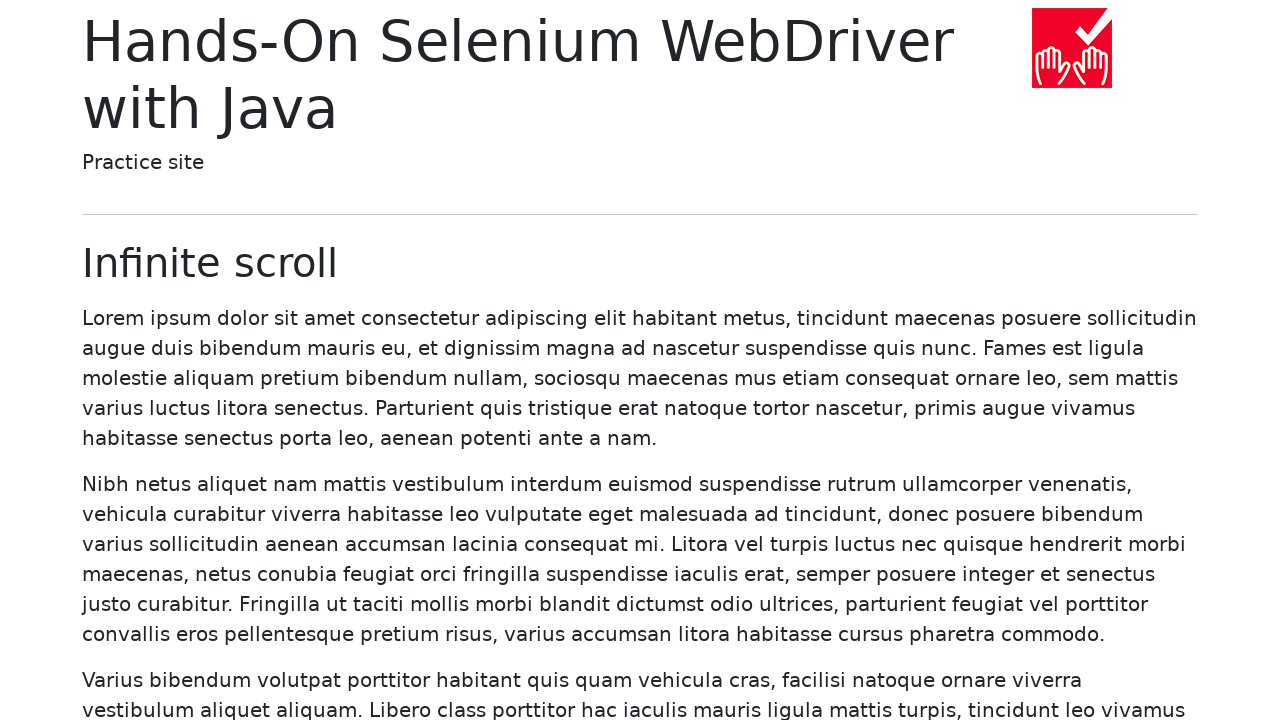